Tests dynamic loading with sufficient wait time (5 seconds) and verifies if the finish text is displayed

Starting URL: https://automationfc.github.io/dynamic-loading/

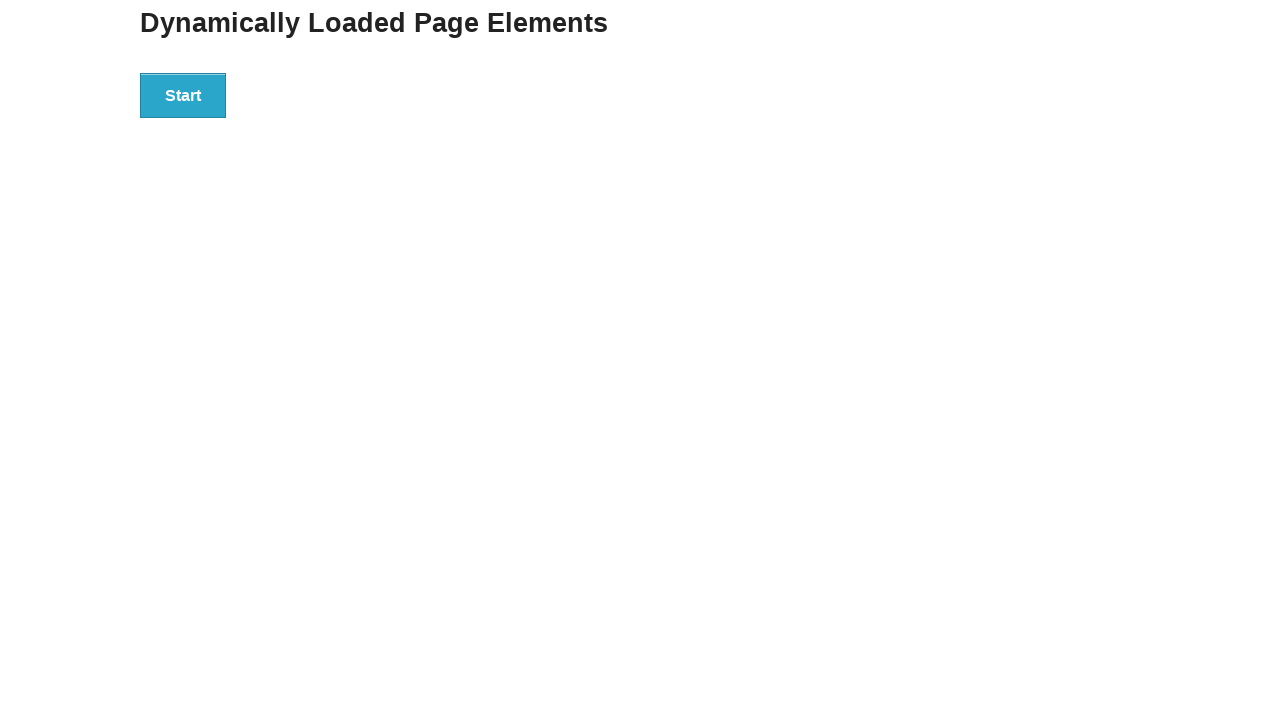

Clicked start button to trigger dynamic loading at (183, 95) on div#start>button
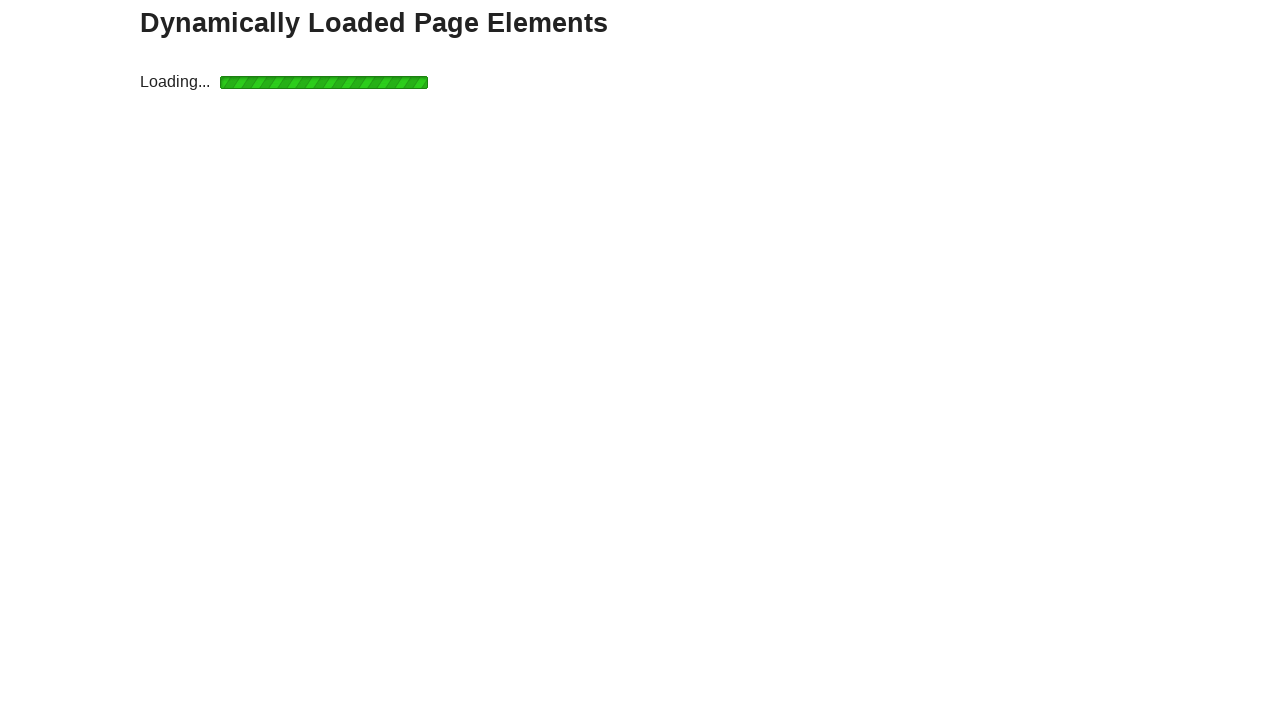

Waited 5 seconds for dynamic content to load
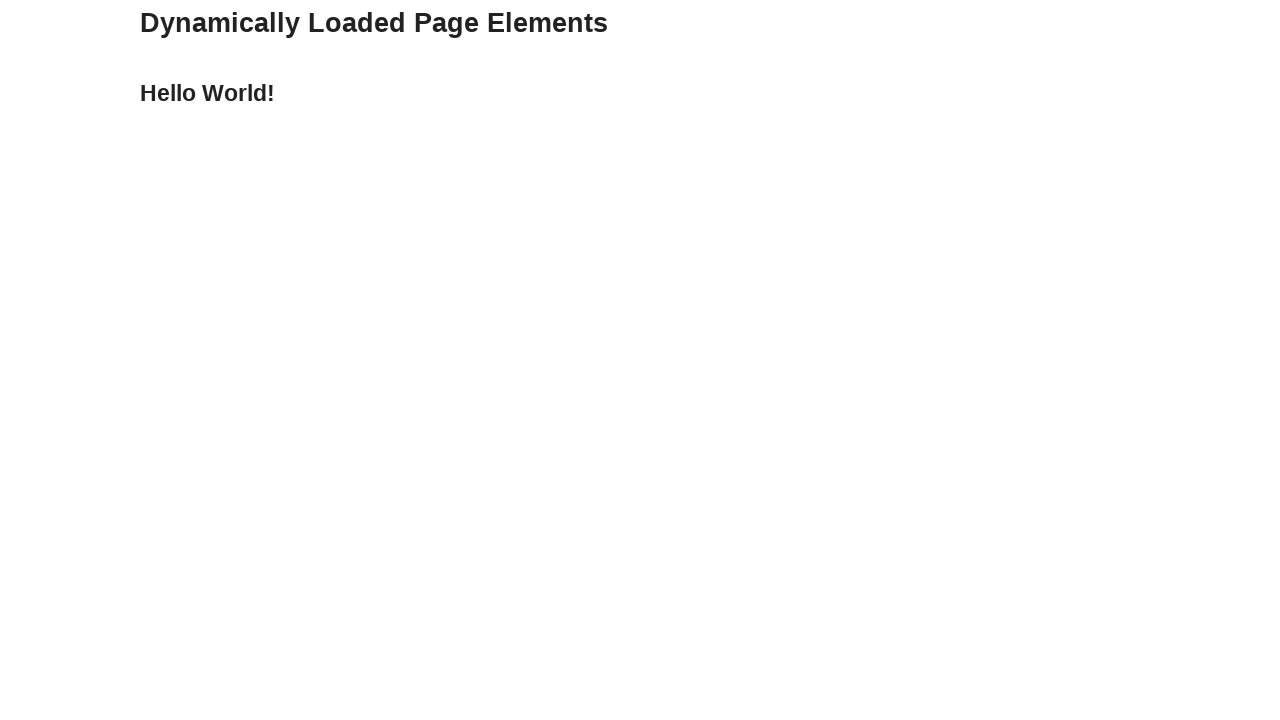

Located finish element (div#finish>h4)
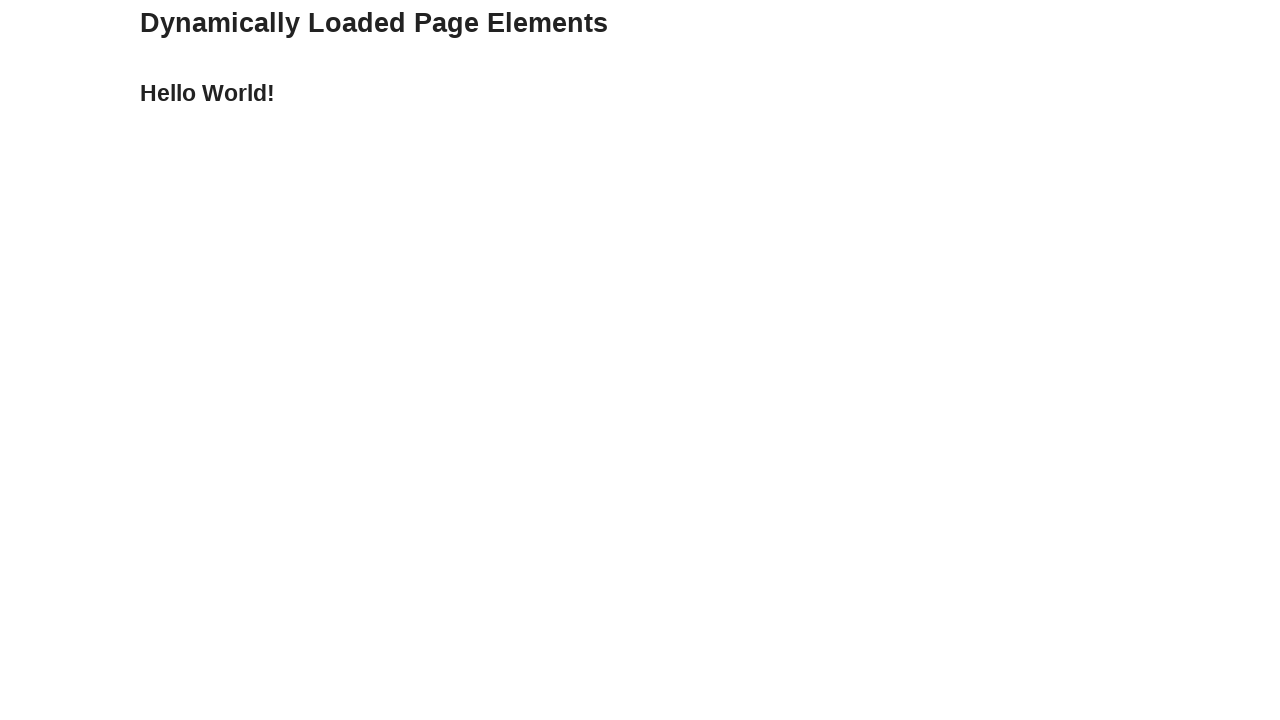

Verified that finish text is visible - test passed
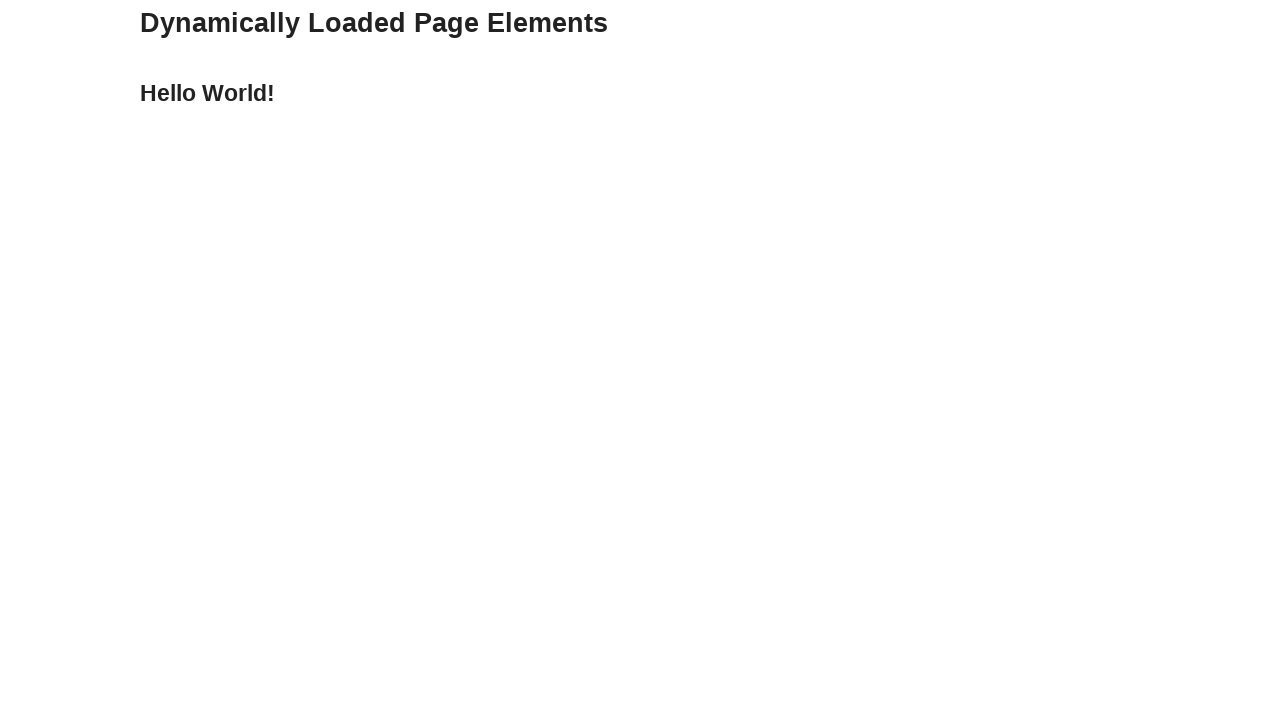

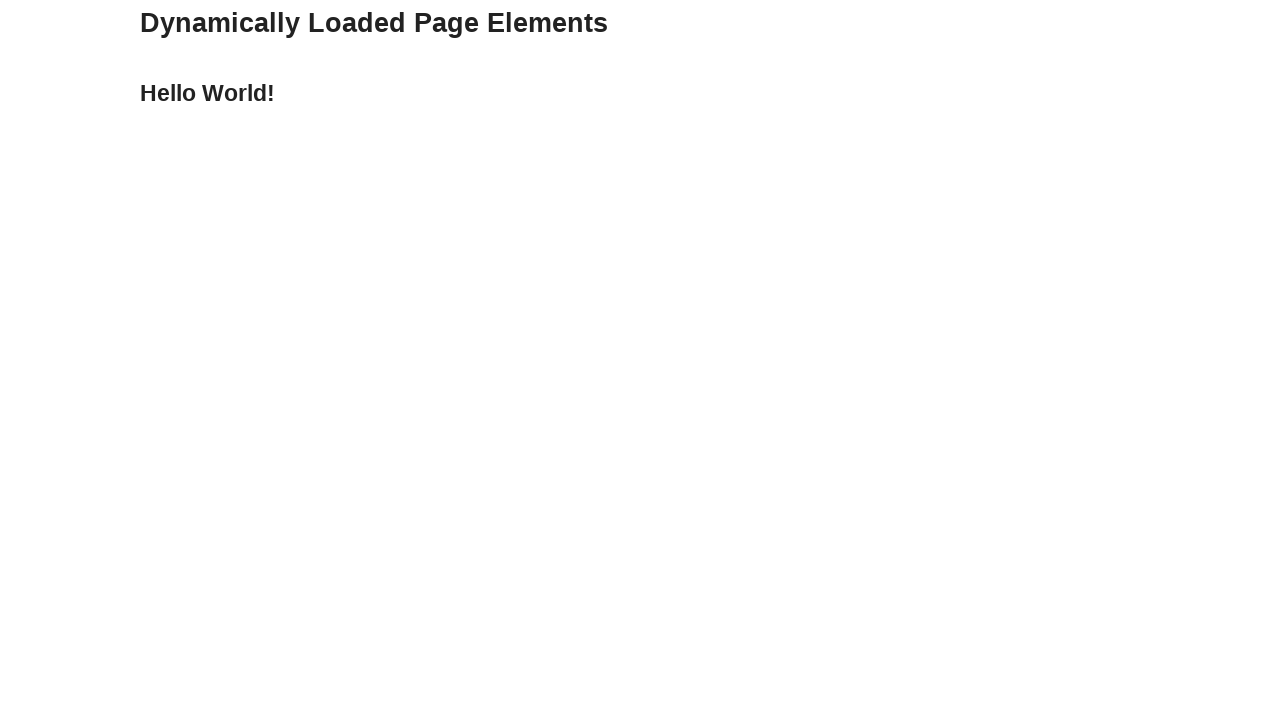